Tests setting a date value in a datepicker field using JavaScript execution on a demo automation testing site

Starting URL: http://demo.automationtesting.in/Datepicker.html

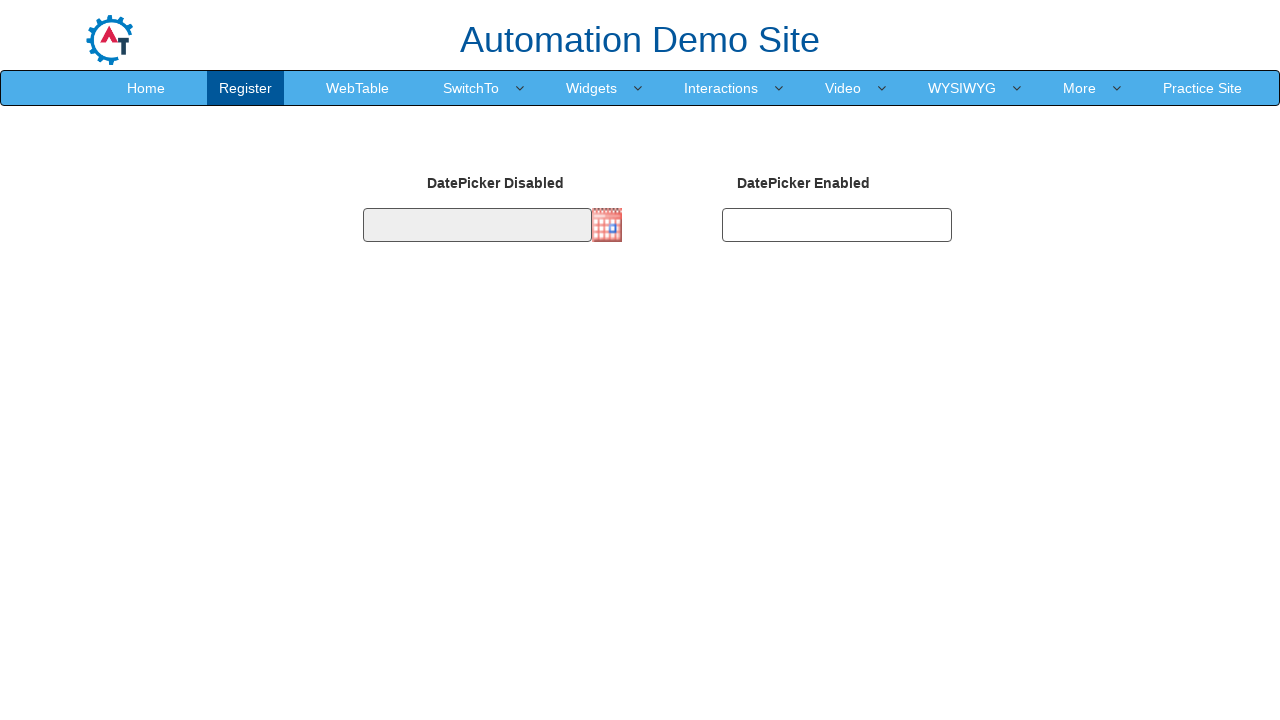

Navigated to datepicker demo page
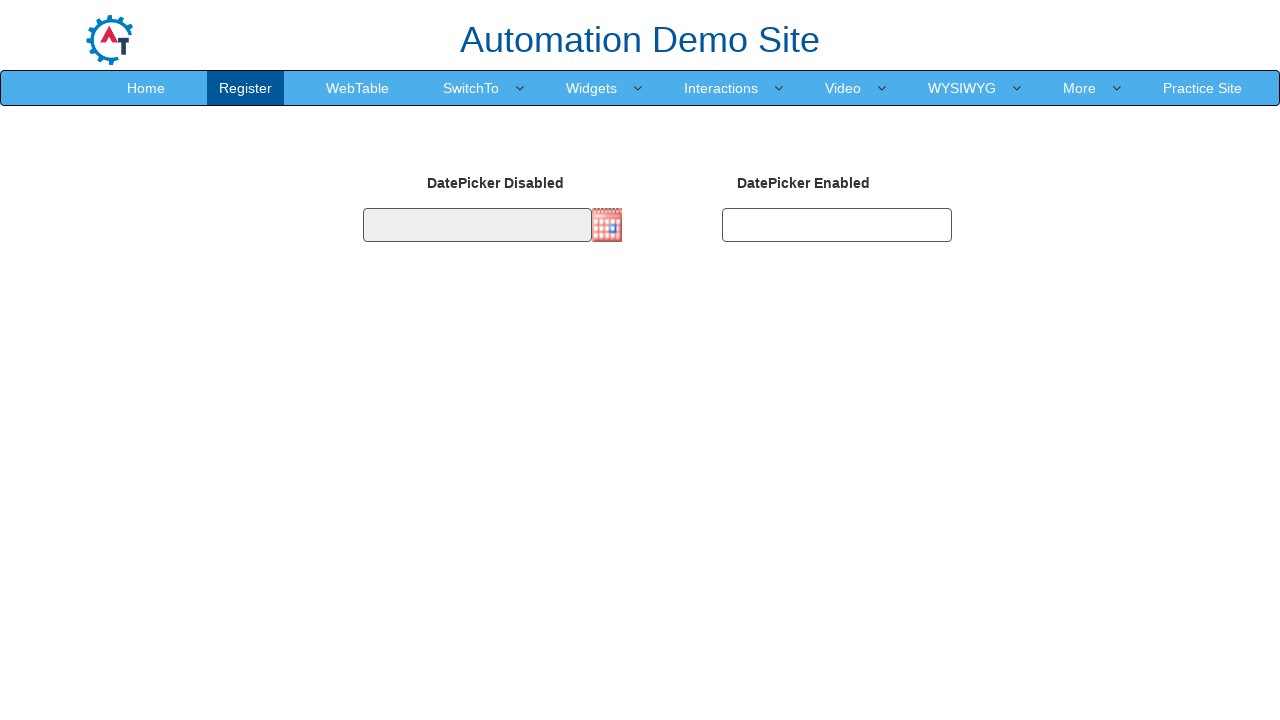

Set date value to 29/08/2021 in datepicker1 field using JavaScript
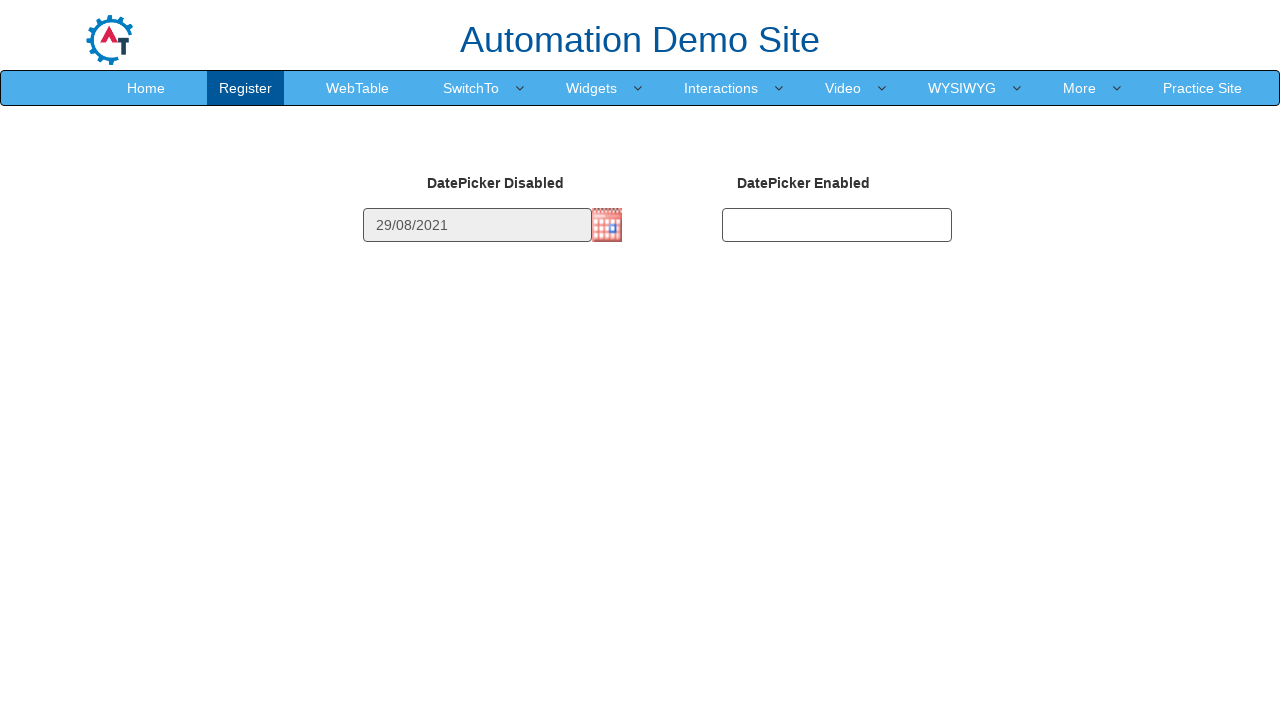

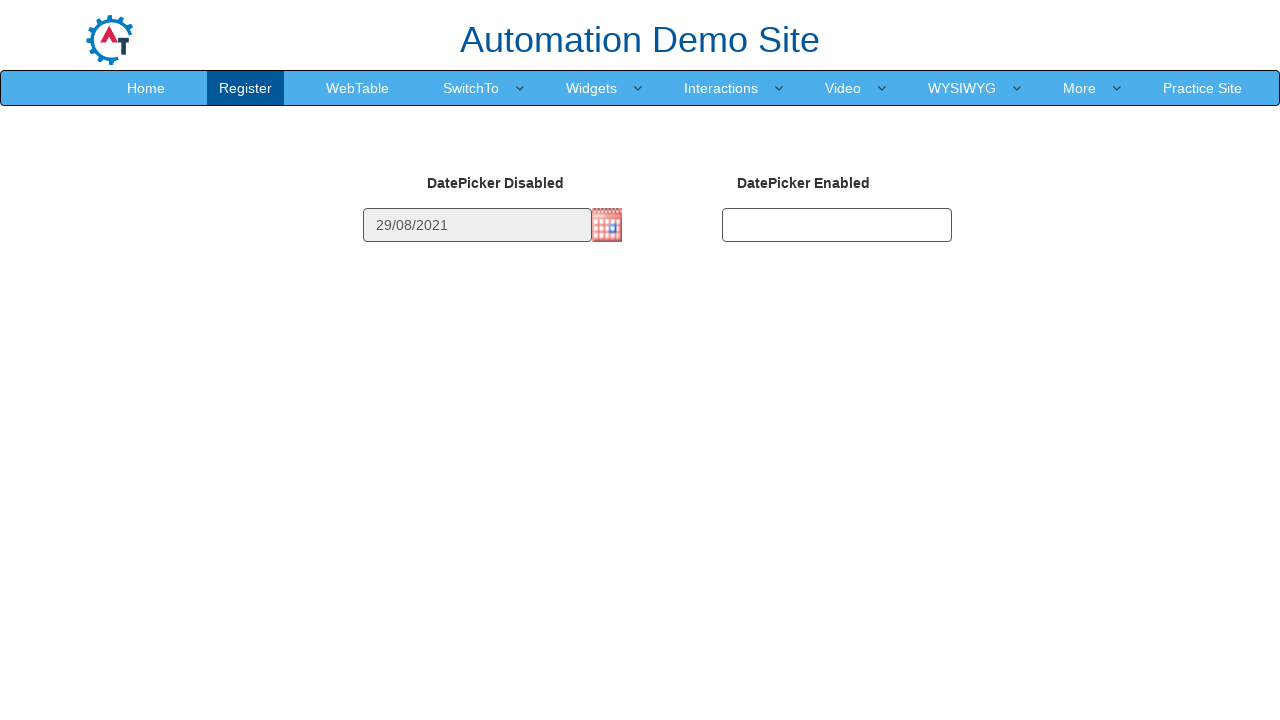